Tests getting an attribute value from an image element, calculating a math formula, filling the answer, and submitting a form with checkbox and radio button selections.

Starting URL: http://suninjuly.github.io/get_attribute.html

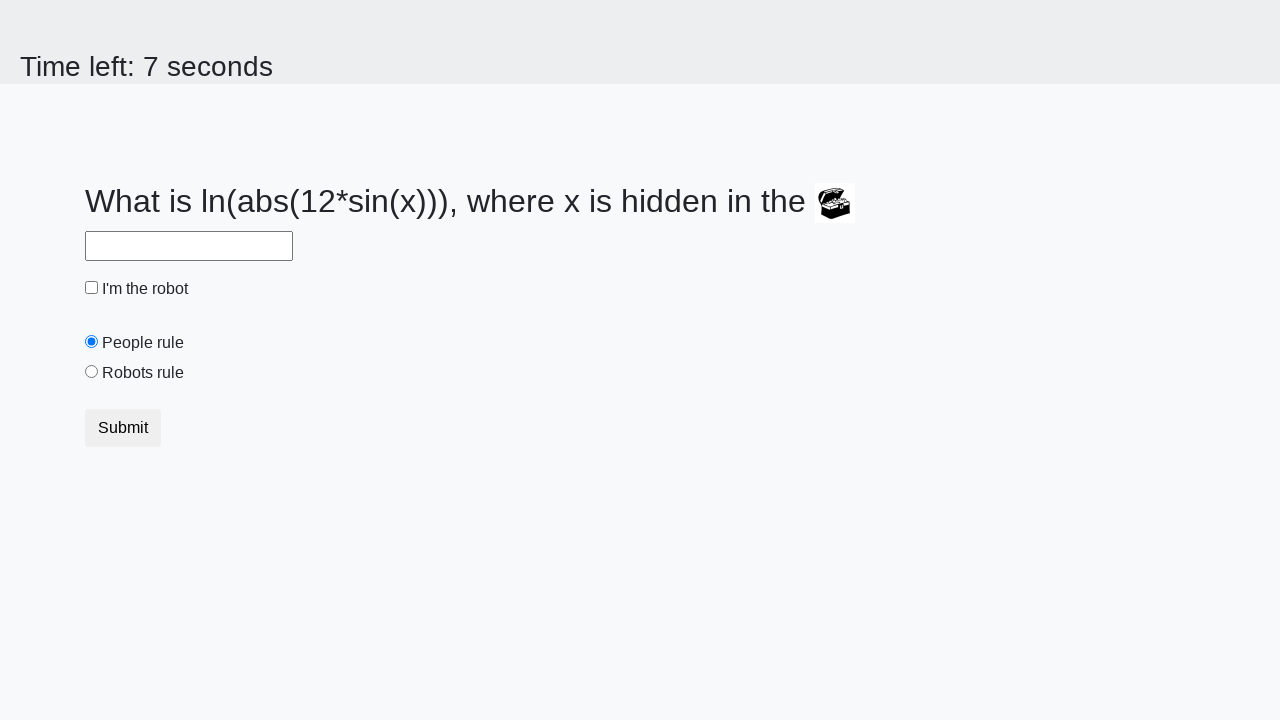

Located treasure image element
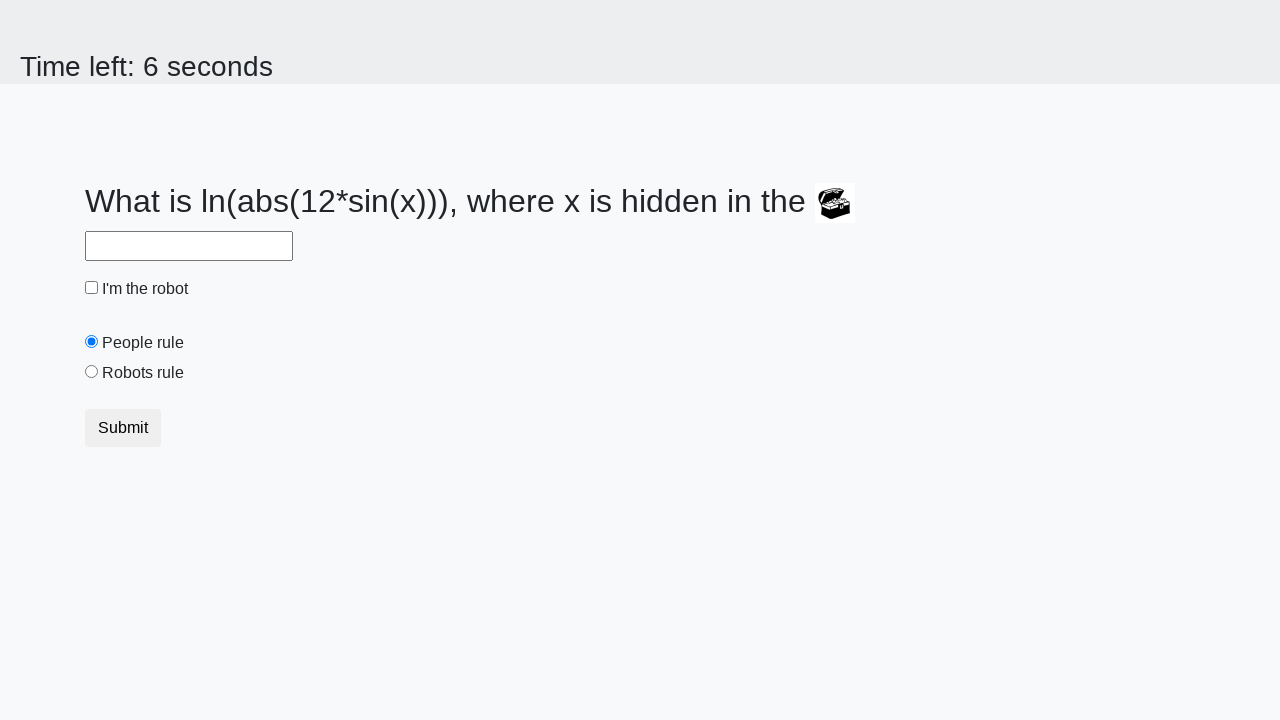

Retrieved 'valuex' attribute from treasure image and converted to integer
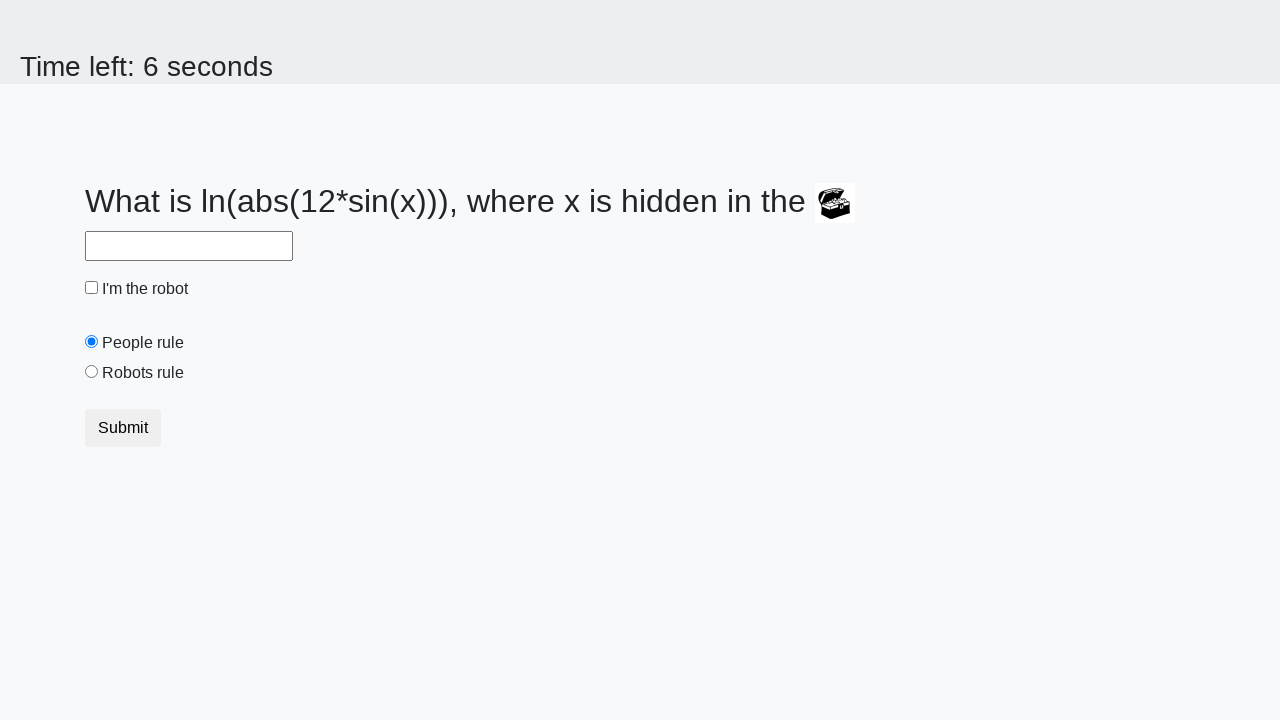

Filled answer field with calculated result of logarithmic formula on //input[@id='answer']
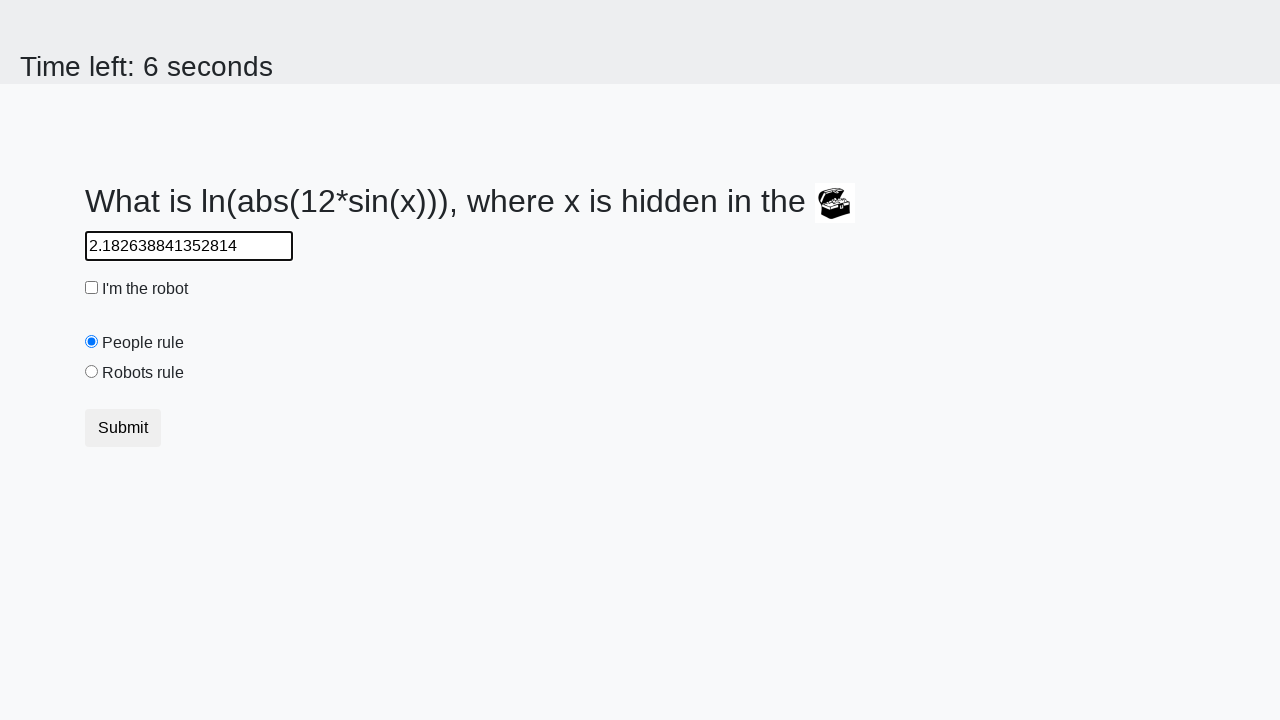

Checked the robot checkbox at (92, 288) on xpath=//input[@id='robotCheckbox']
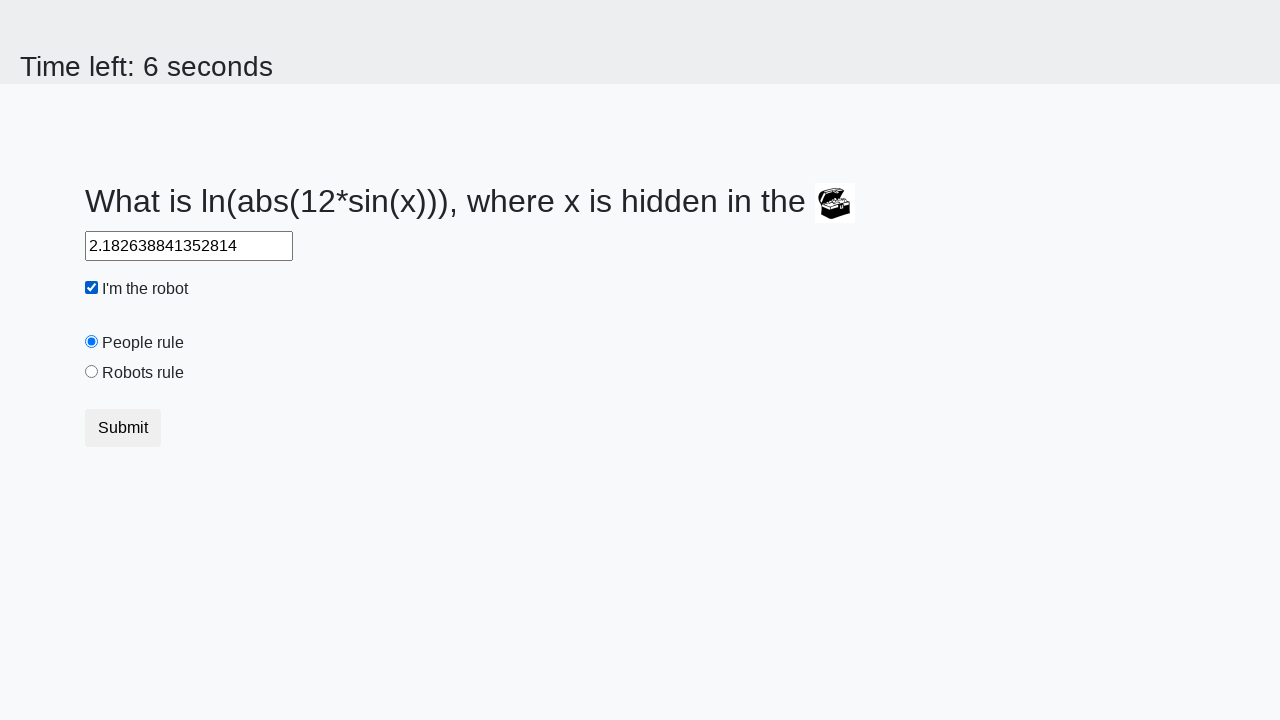

Selected 'robots rule' radio button at (92, 372) on xpath=//input[@id='robotsRule']
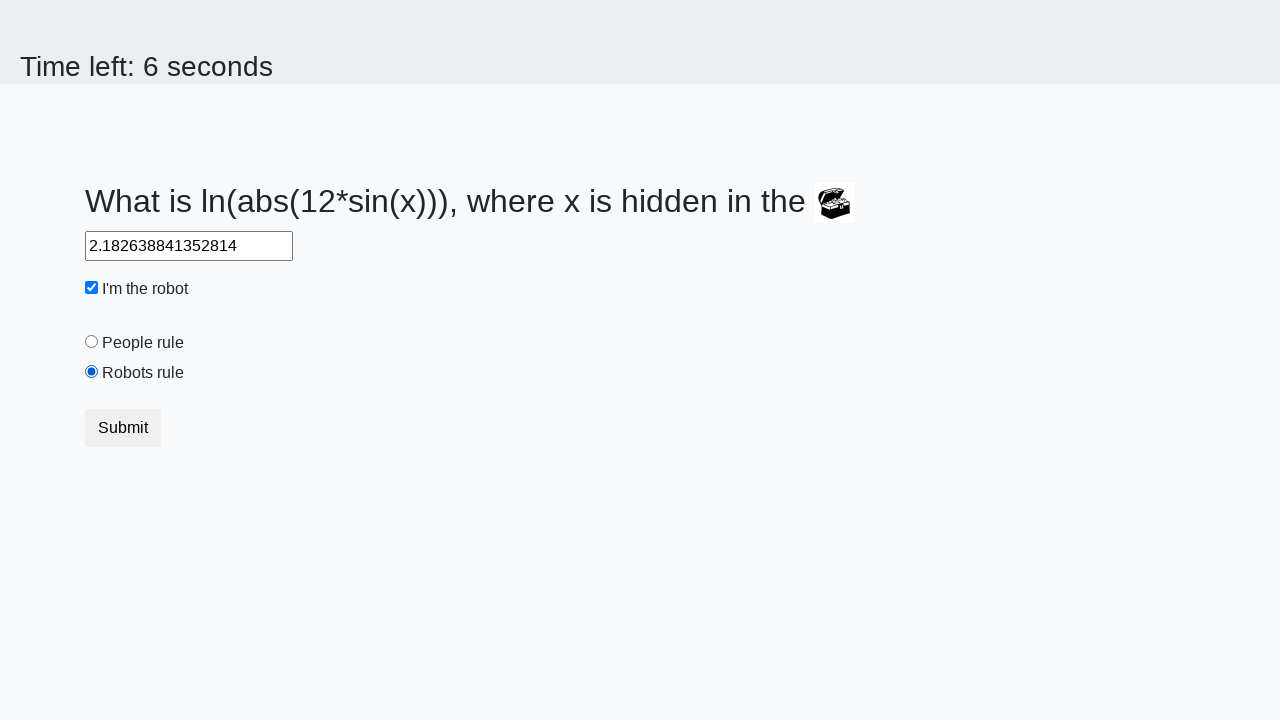

Clicked submit button to complete form at (123, 428) on xpath=//button[@class='btn btn-default']
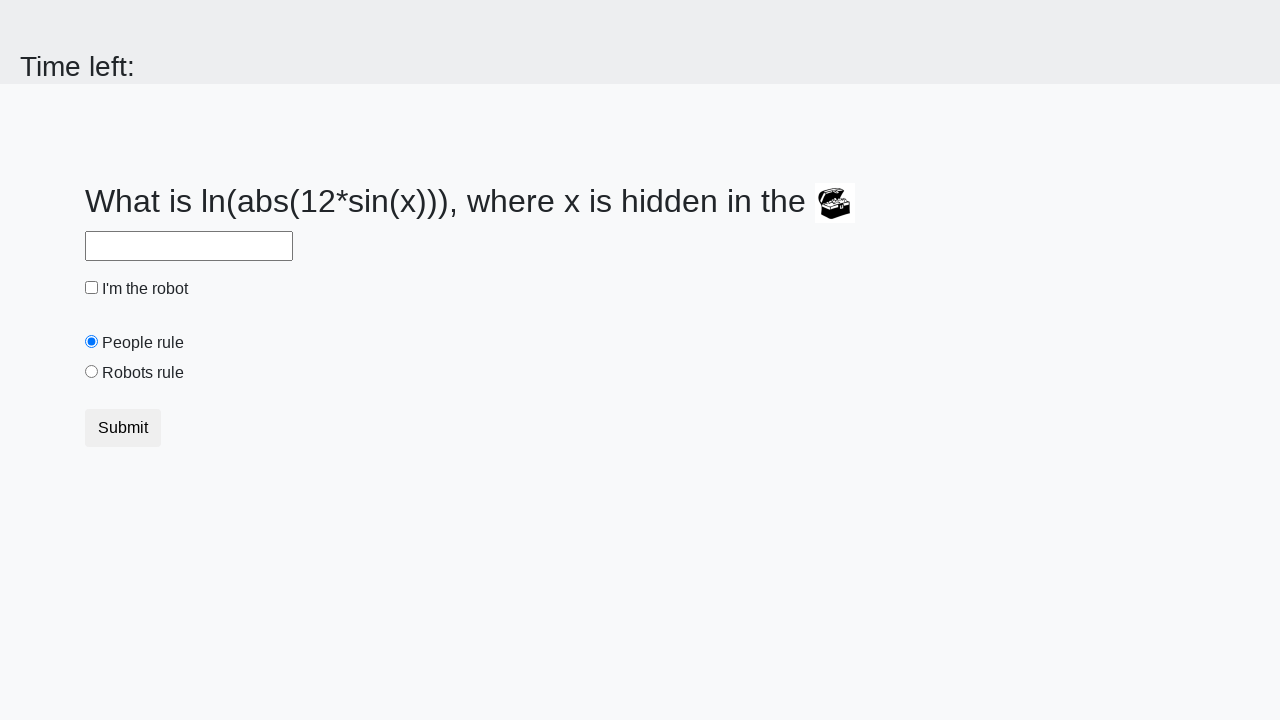

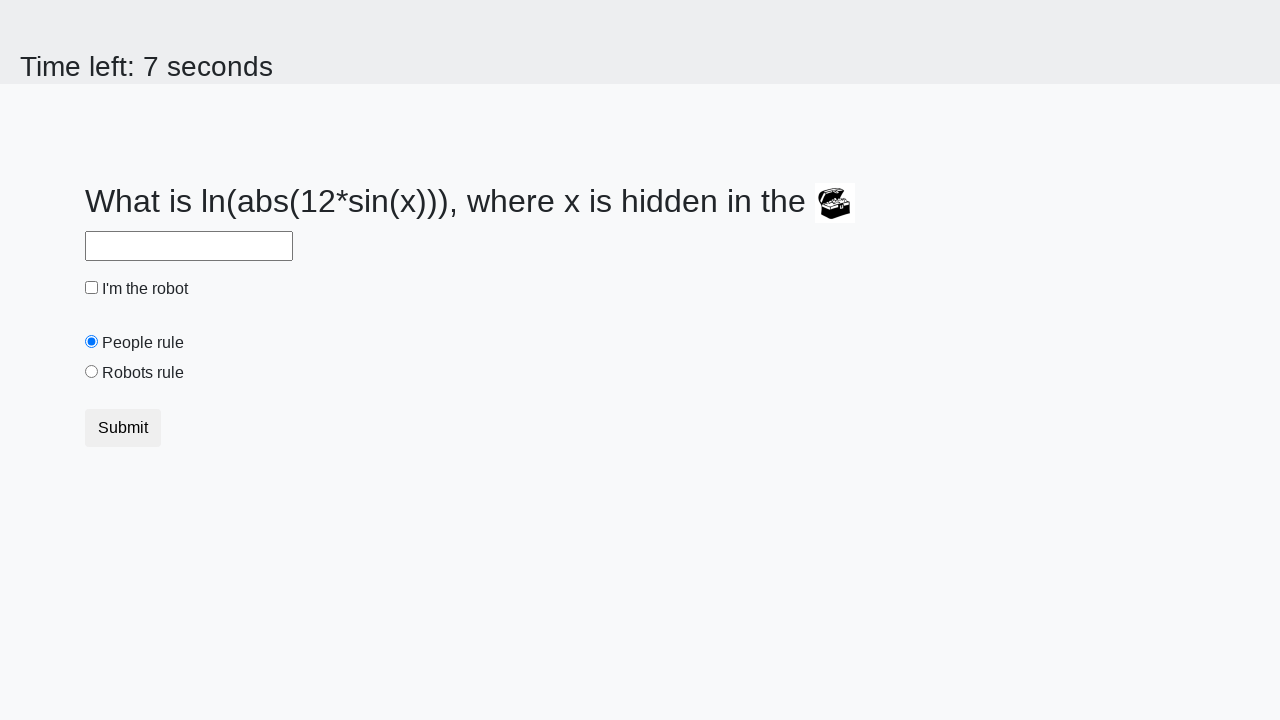